Tests dropdown selection functionality by selecting specific options (indices 0, 2, and 3) from a dropdown menu on the OrangeHRM free trial page, demonstrating how to skip certain options.

Starting URL: https://www.orangehrm.com/en/30-day-free-trial

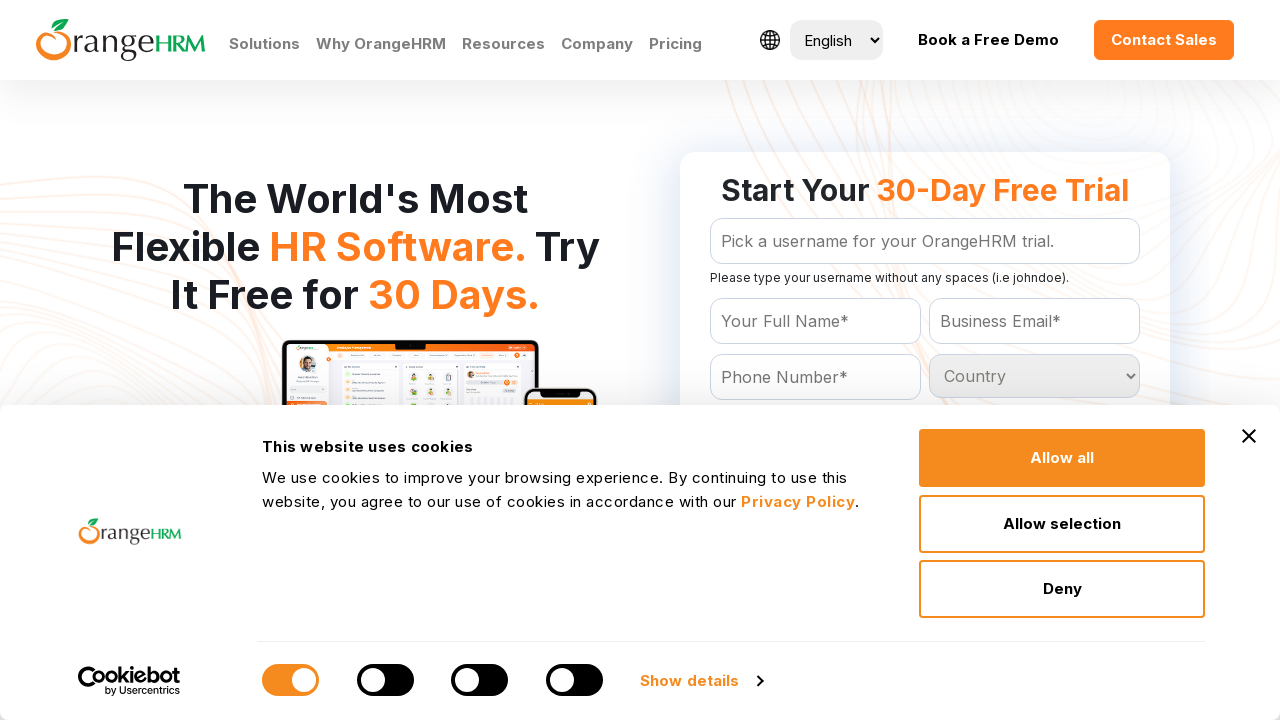

Waited for dropdown to be available
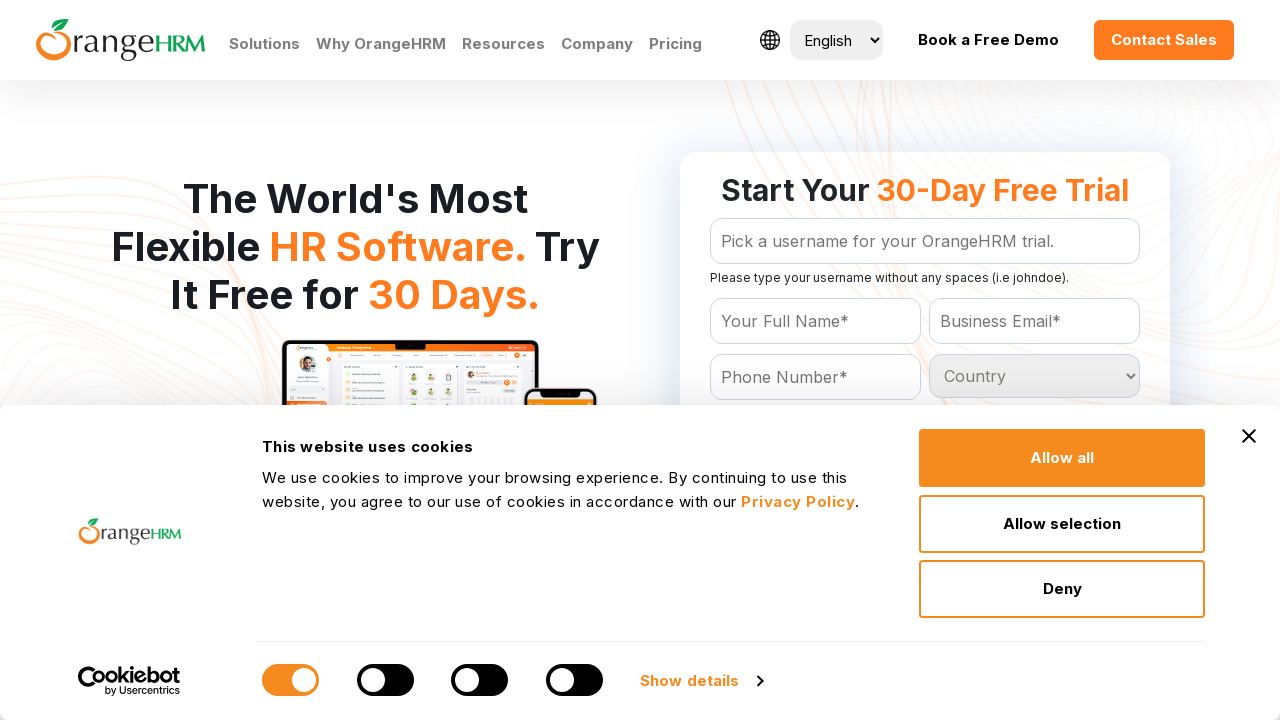

Selected option at index 0 from dropdown on select.dropdown
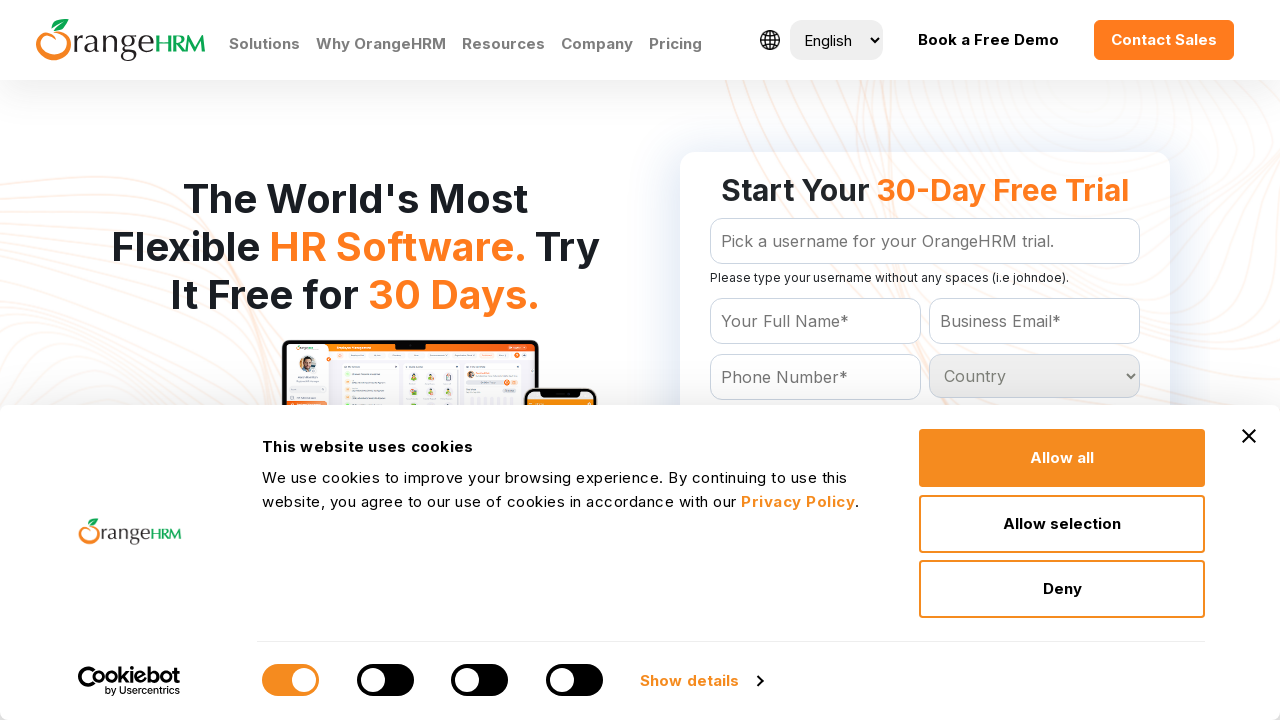

Selected option at index 2 from dropdown on select.dropdown
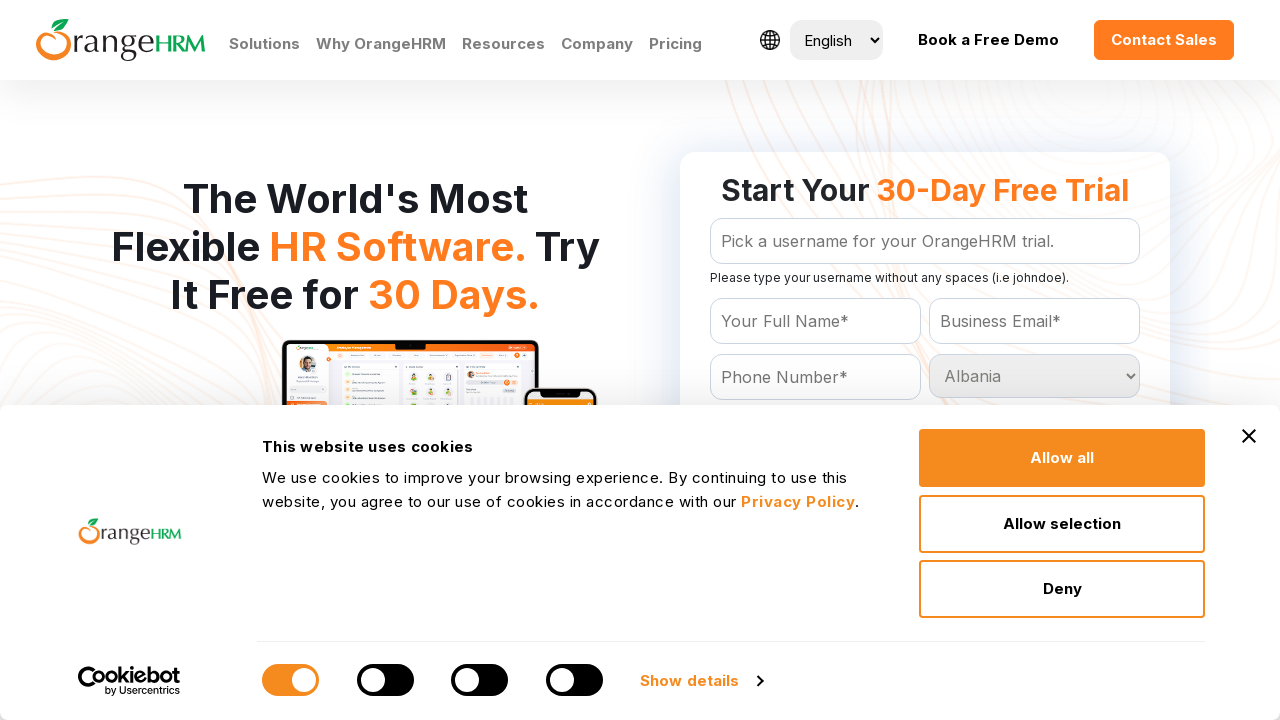

Selected option at index 3 from dropdown on select.dropdown
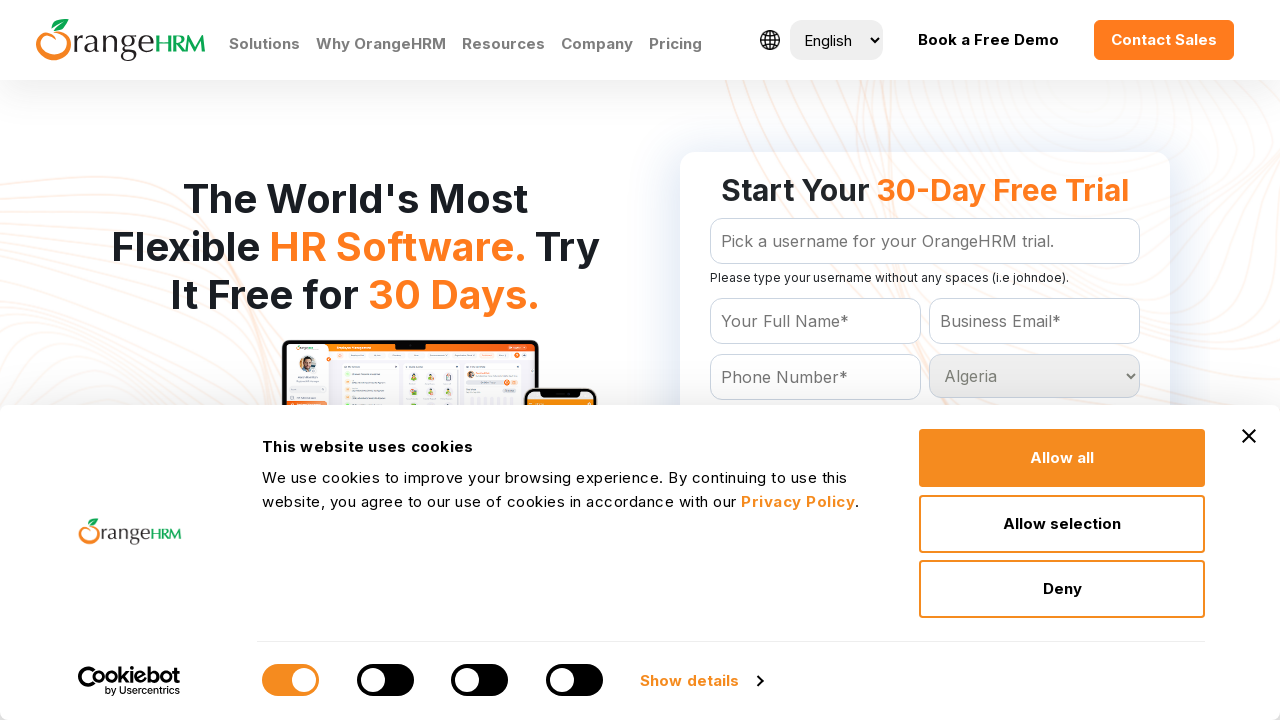

Verified dropdown is still visible after all selections
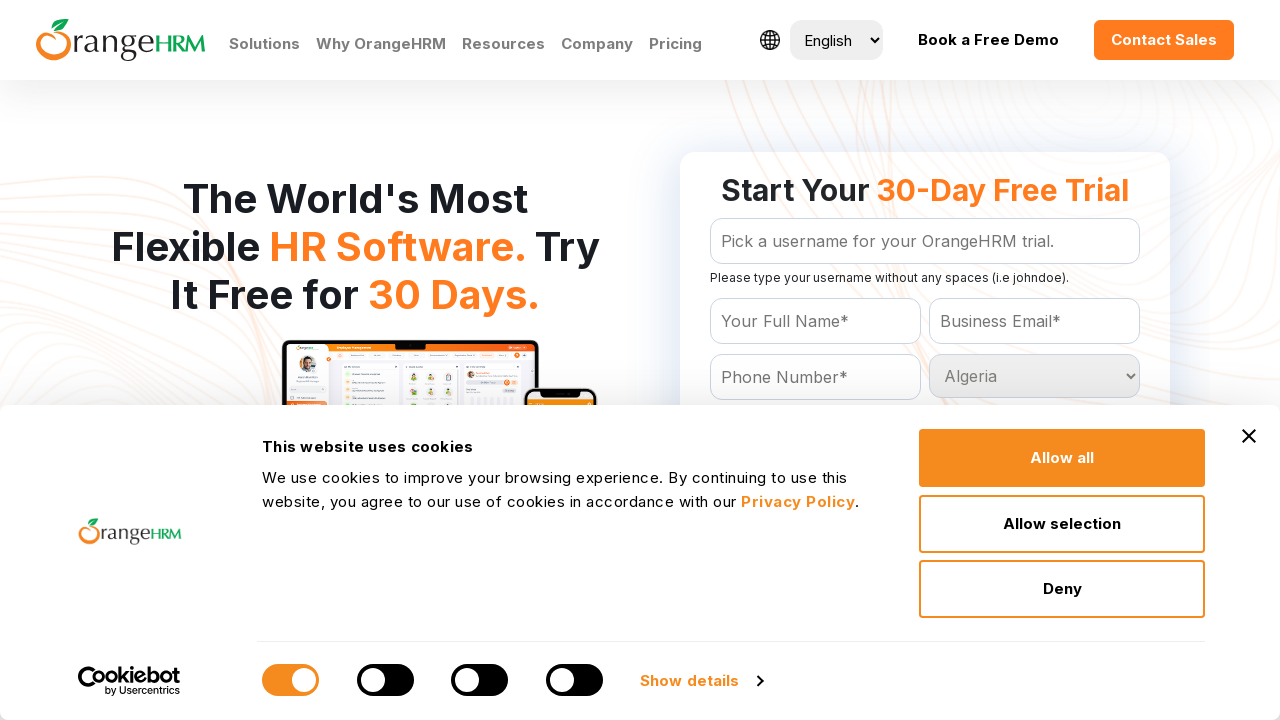

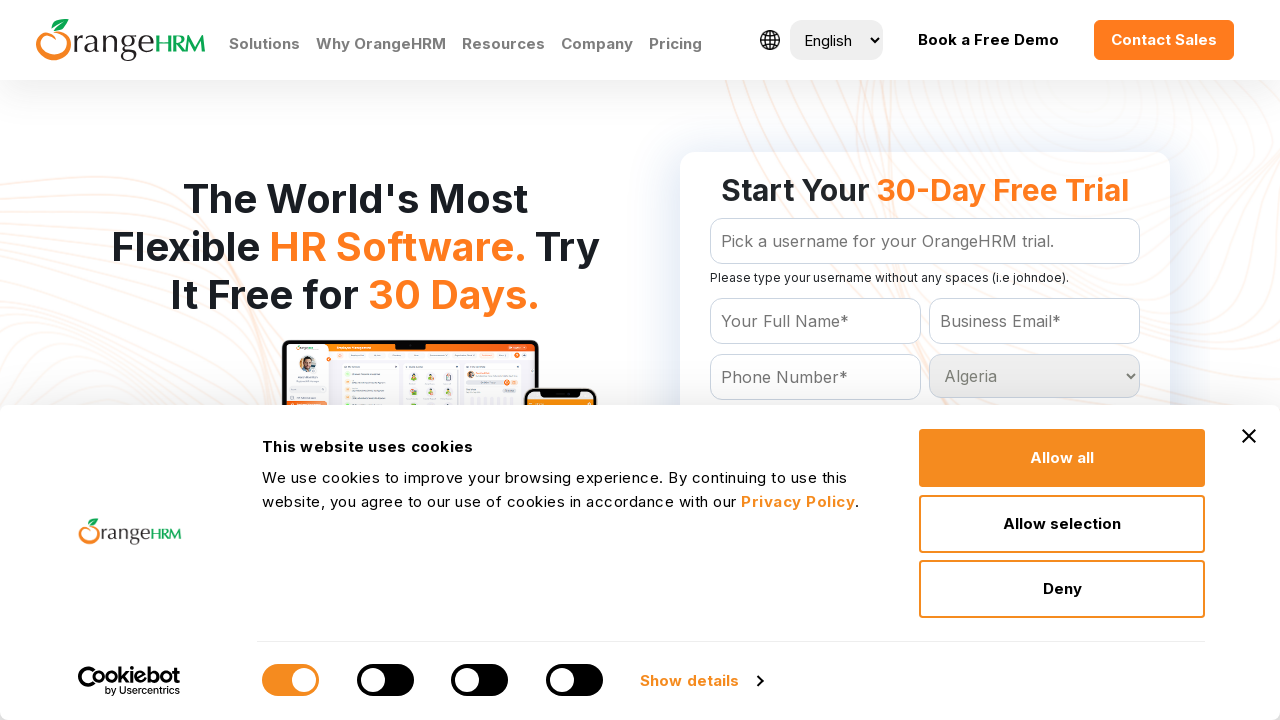